Solves a mathematical captcha by reading a value, calculating the result using a formula, and submitting the answer along with checkbox and radio button selections

Starting URL: http://suninjuly.github.io/math.html

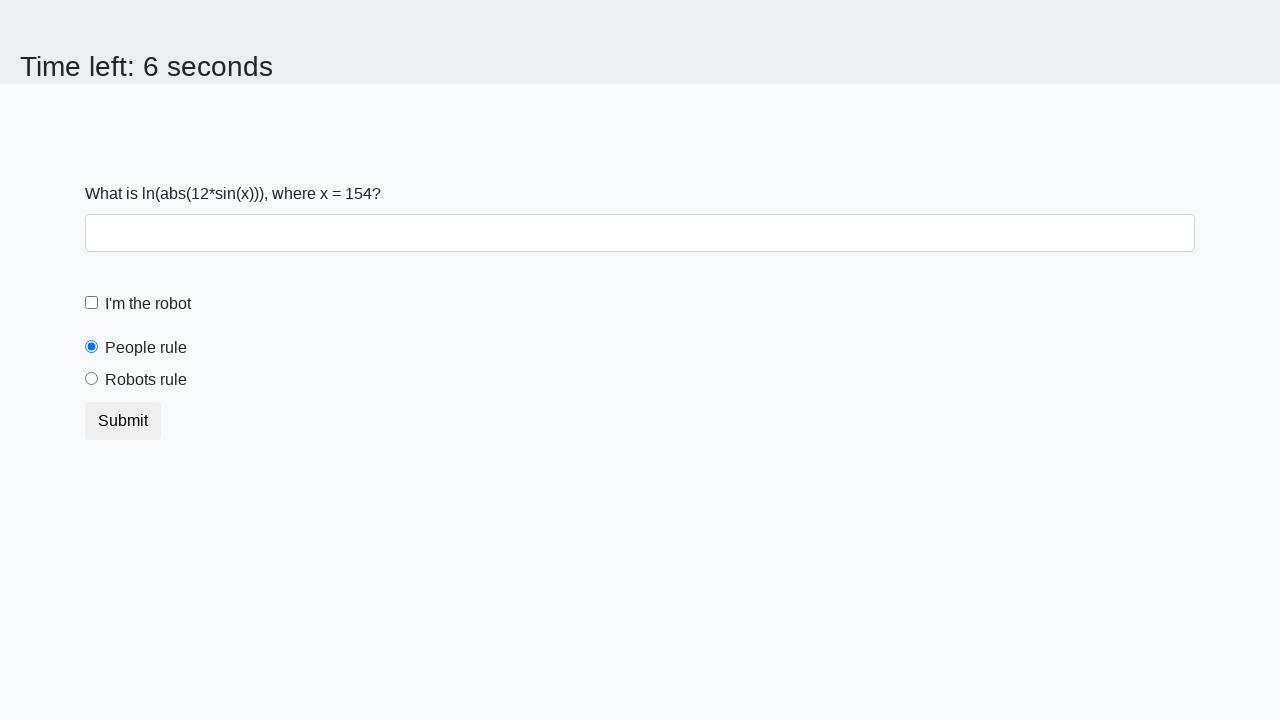

Located the input value element
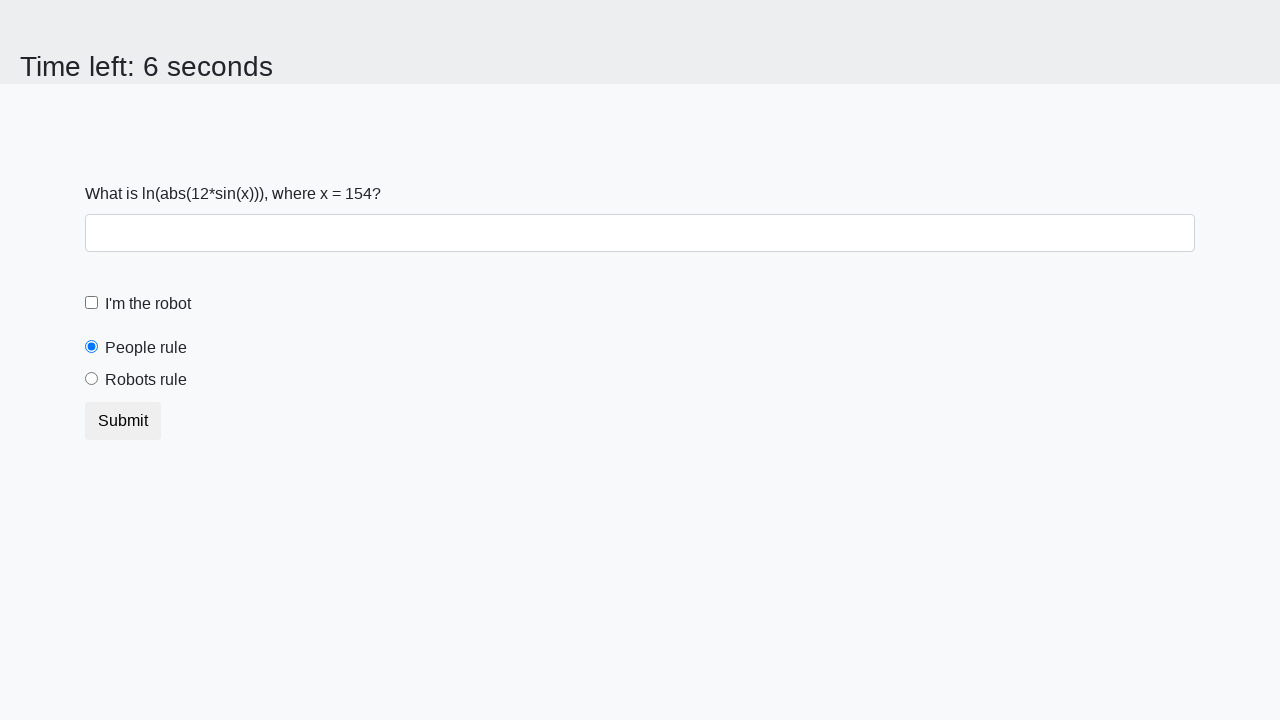

Retrieved the mathematical value from the page
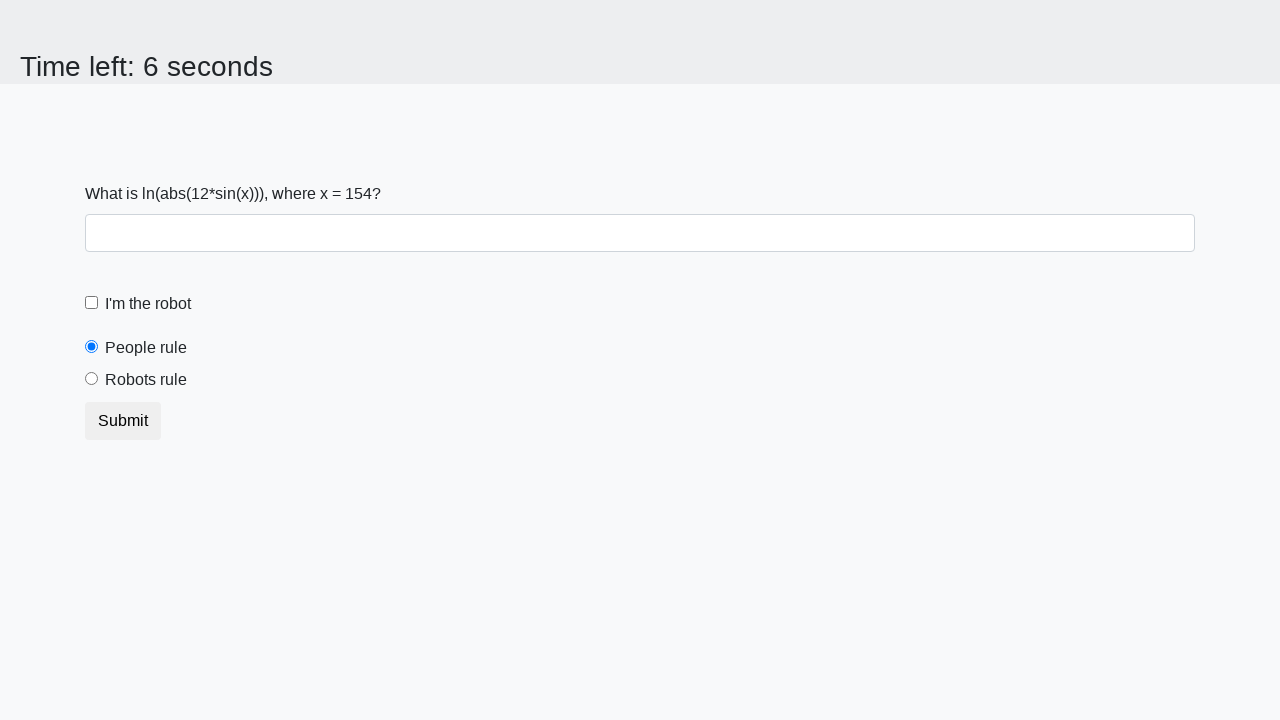

Calculated the result using the formula: log(abs(12*sin(x)))
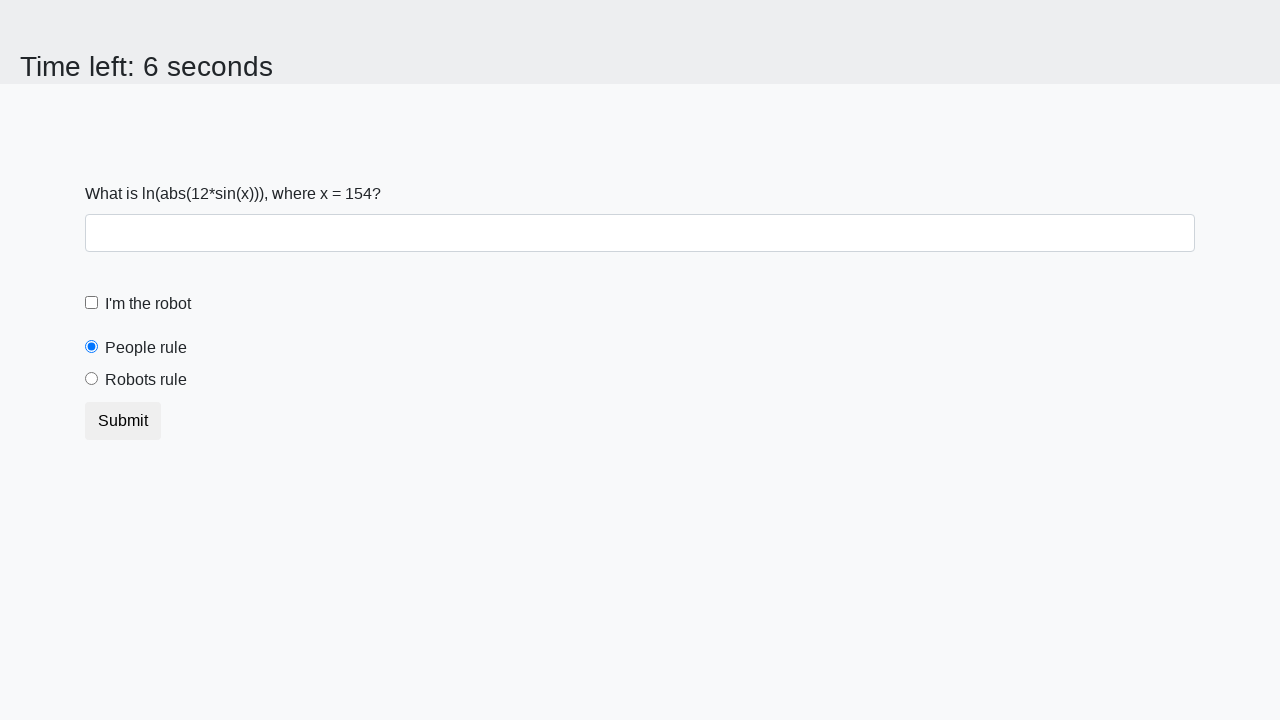

Filled in the answer field with the calculated result on #answer
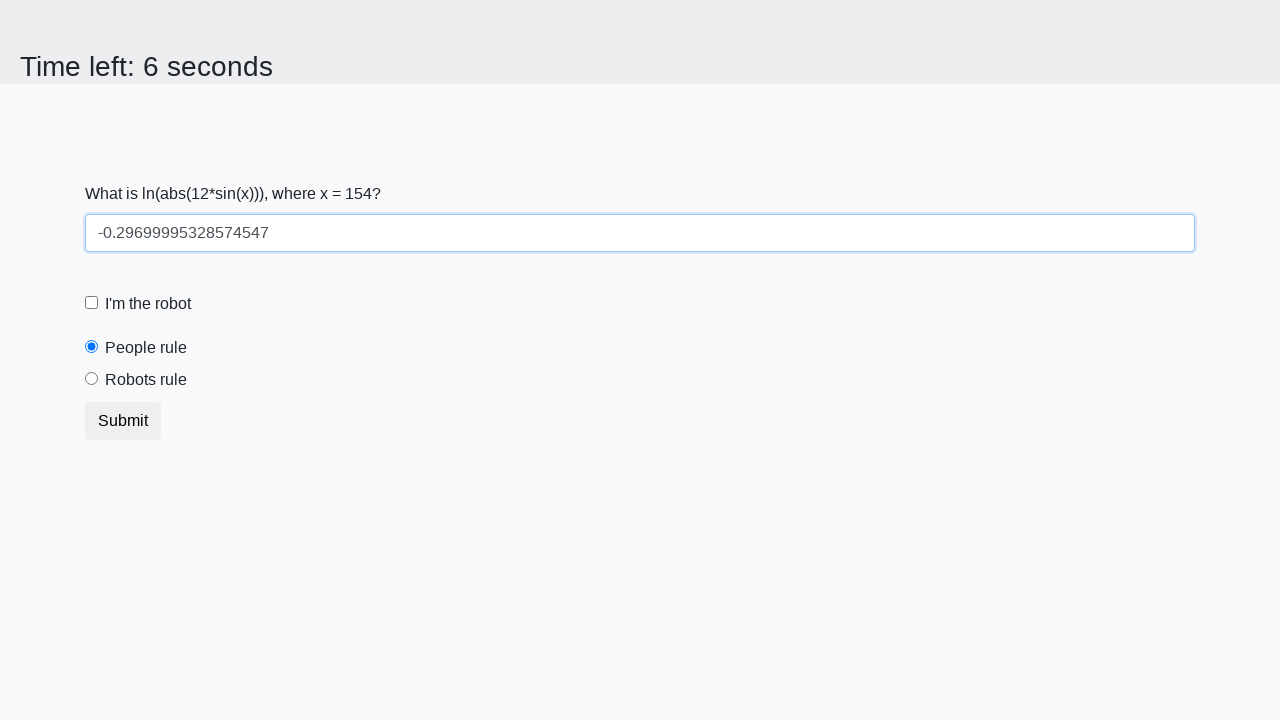

Clicked the robot checkbox at (148, 304) on [for='robotCheckbox']
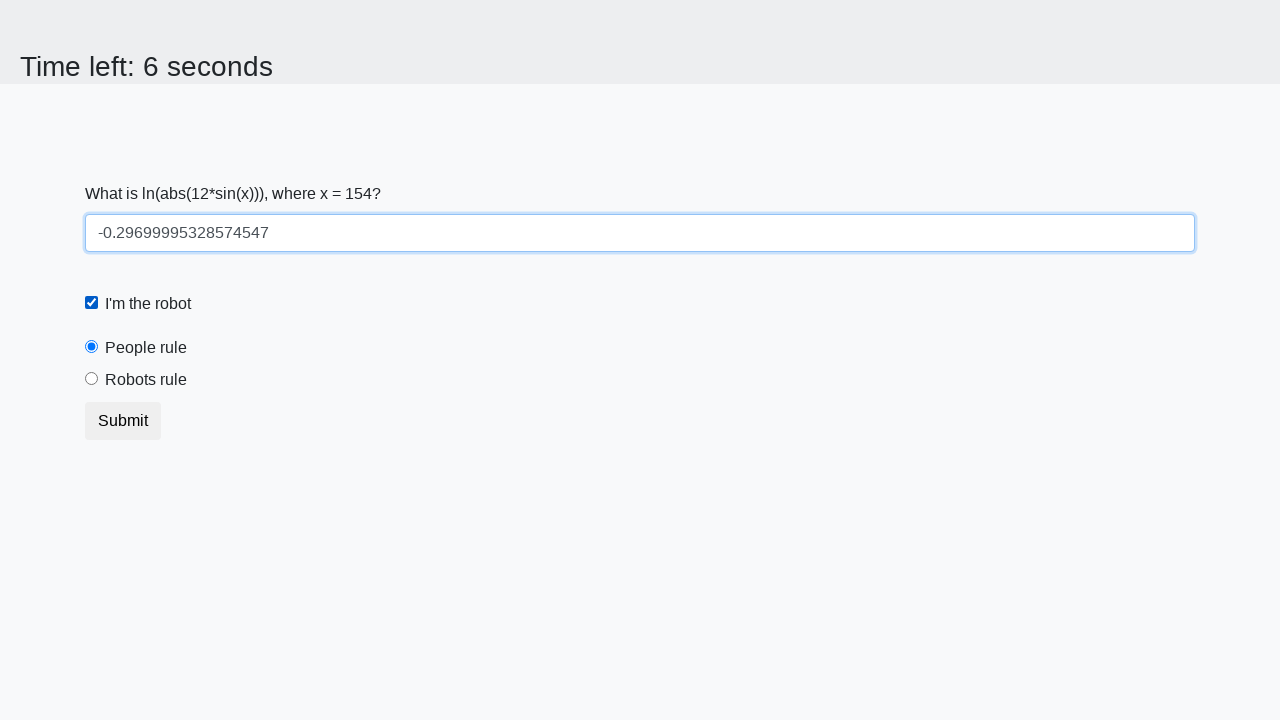

Selected the 'robots rule' radio button at (146, 380) on [for='robotsRule']
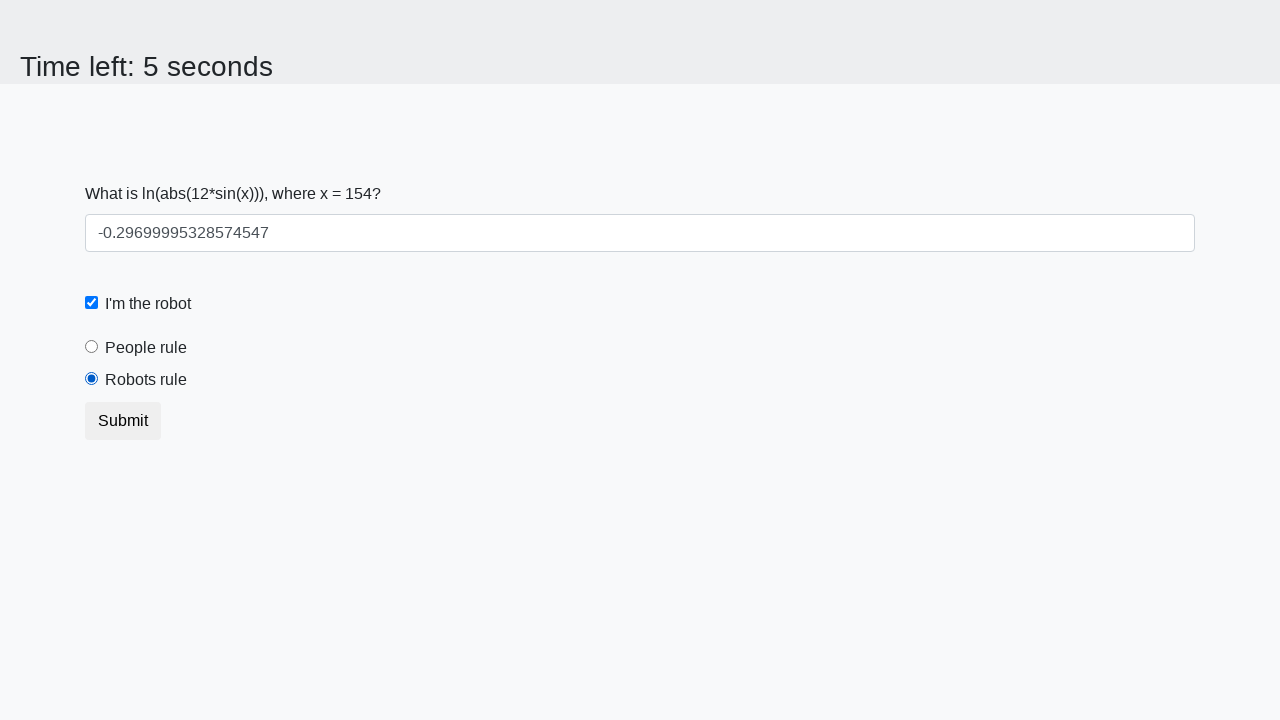

Clicked the submit button at (123, 421) on button.btn
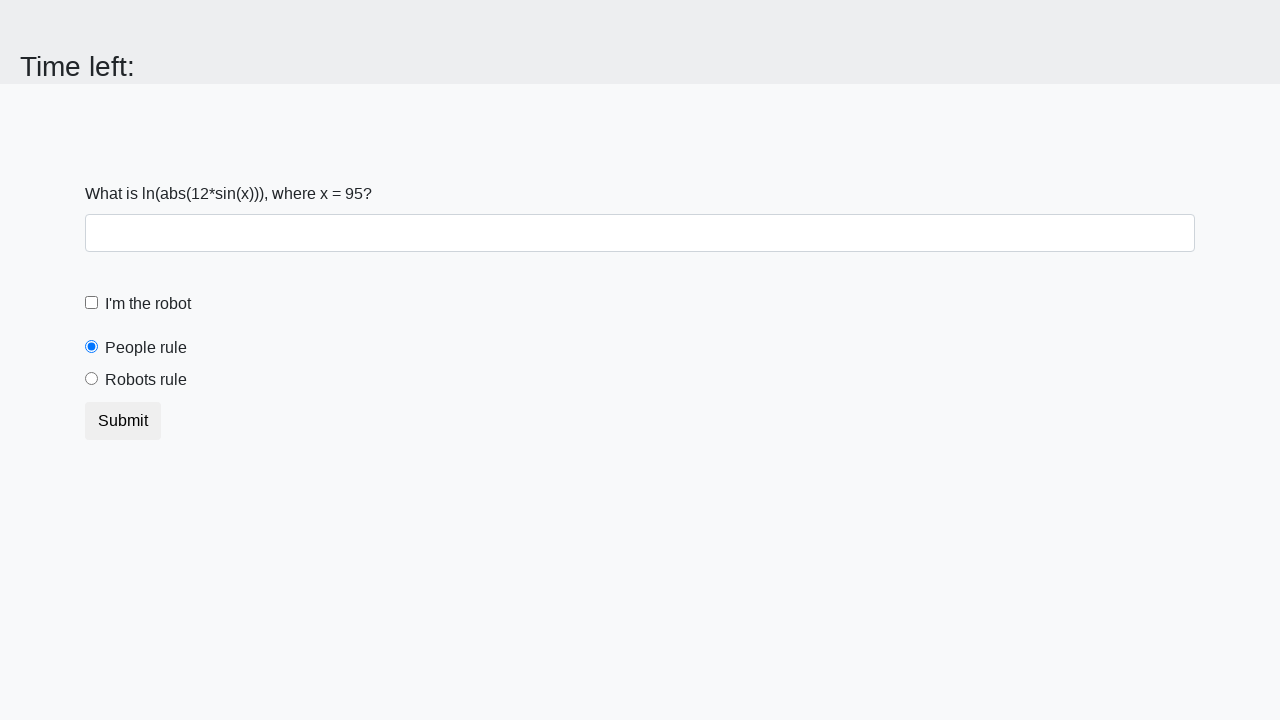

Waited for form submission result to load
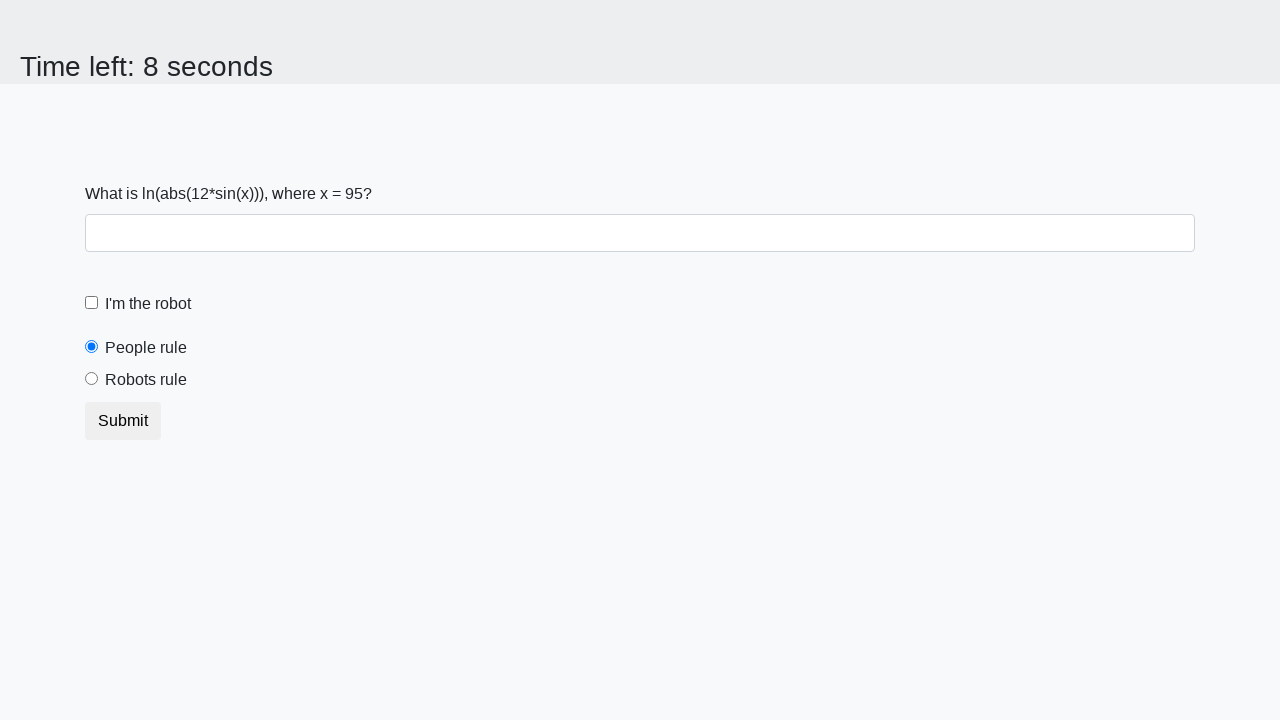

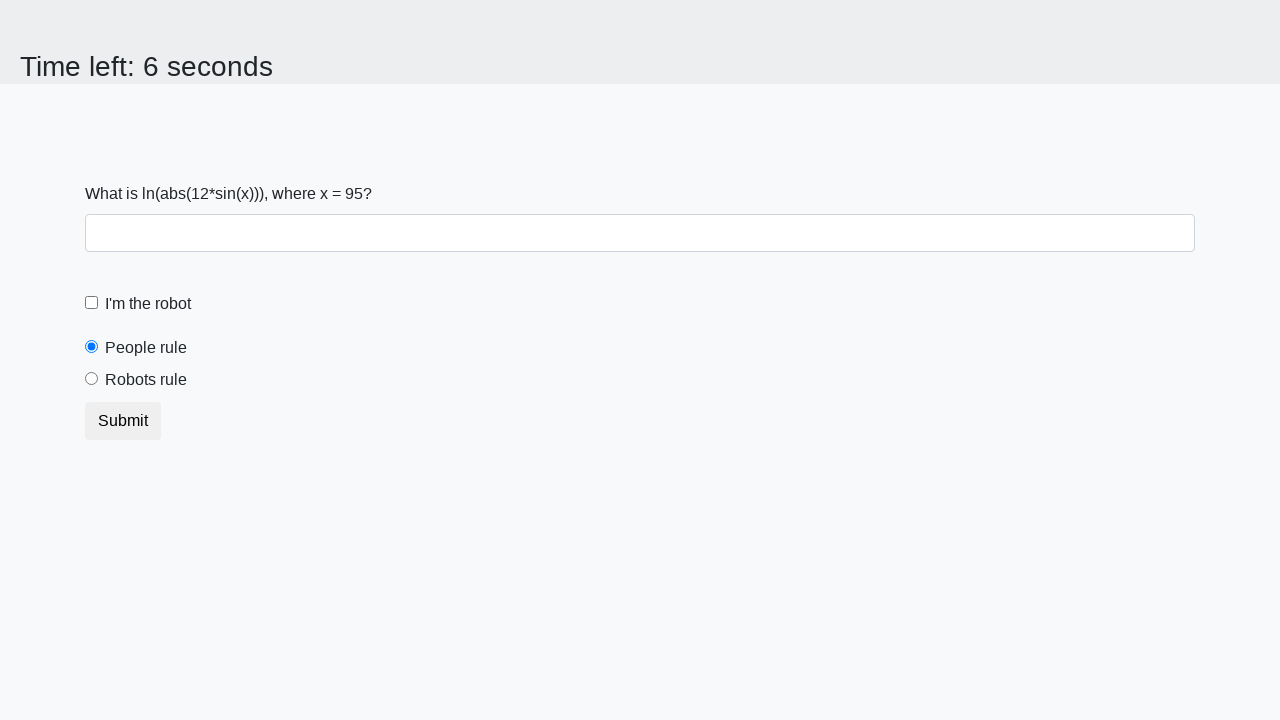